Tests various JavaScript alert interactions on demoqa.com including accepting immediate alerts, handling timed alerts, dismissing confirmation dialogs, and entering text in prompt dialogs.

Starting URL: https://demoqa.com/alerts

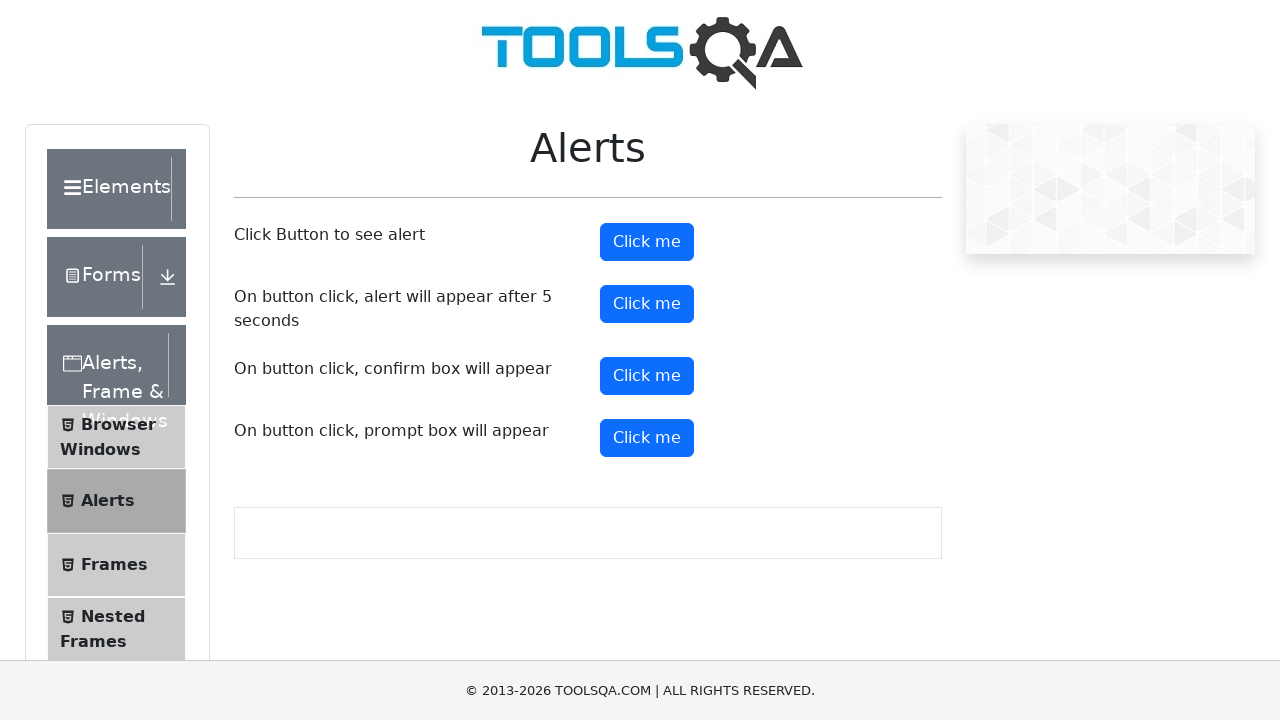

Scrolled to immediate alert button into view
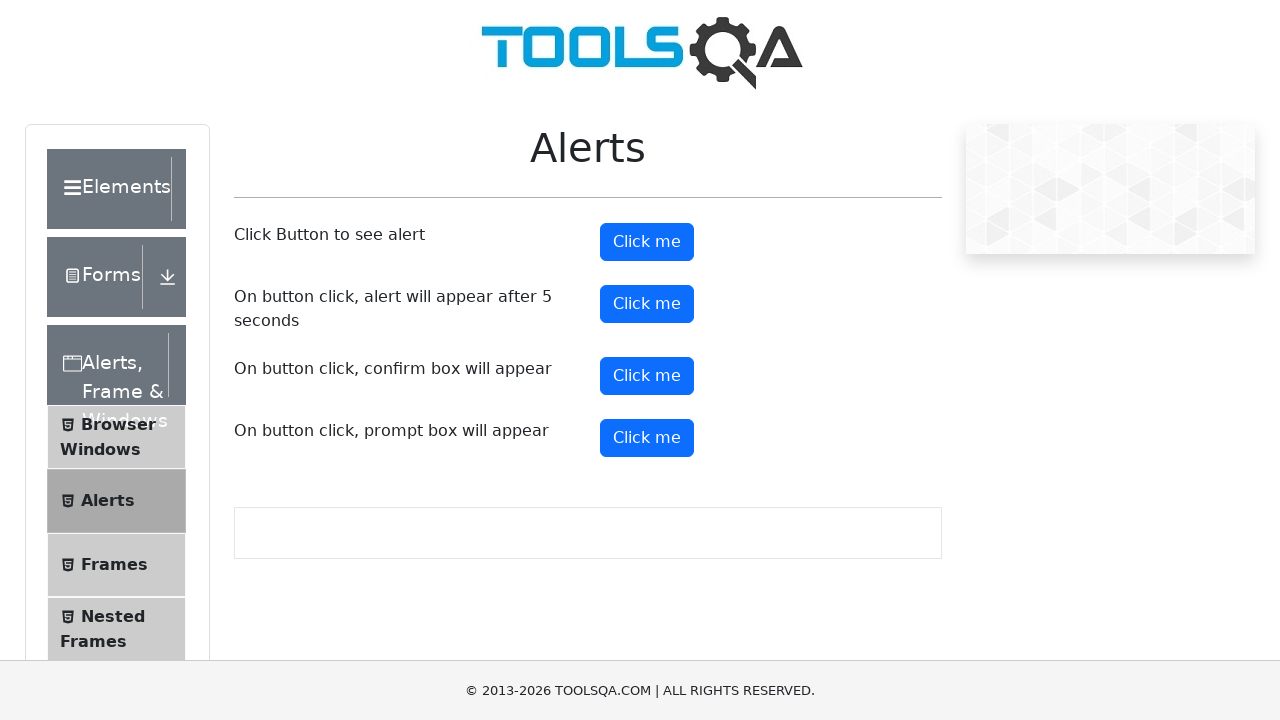

Set up dialog handler to accept alerts
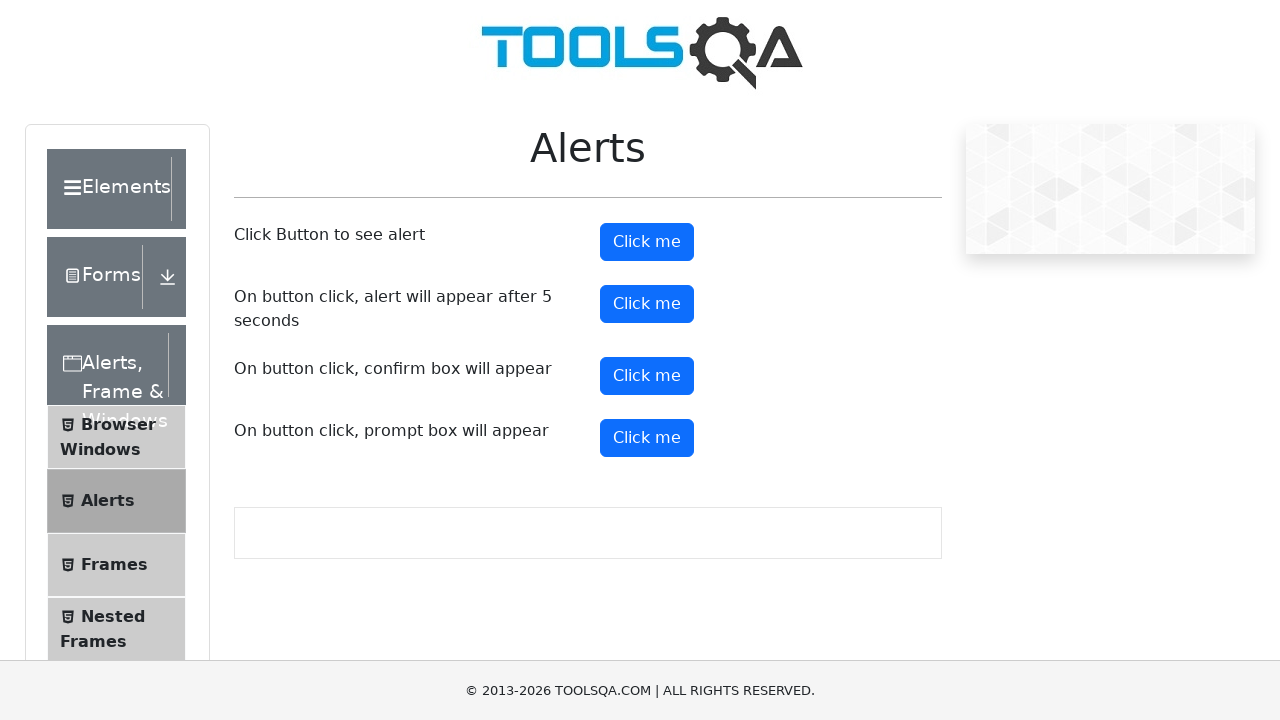

Clicked immediate alert button at (647, 242) on #alertButton
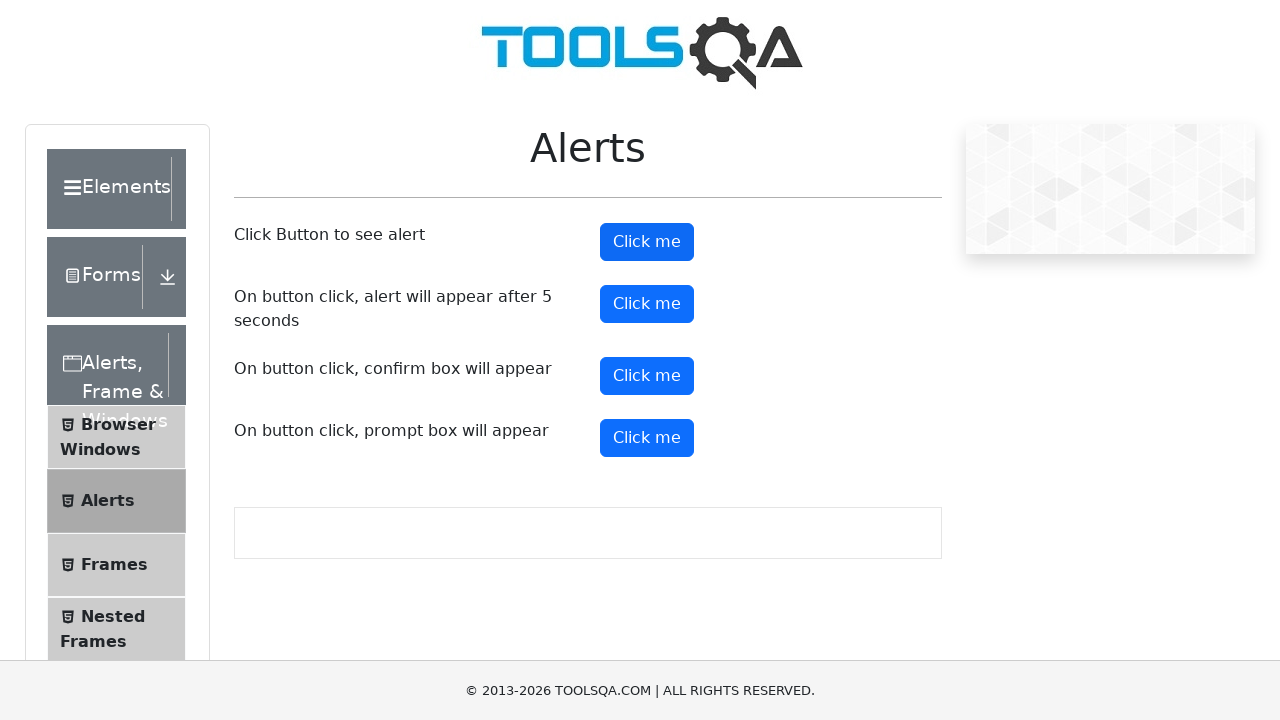

Waited for immediate alert to be handled
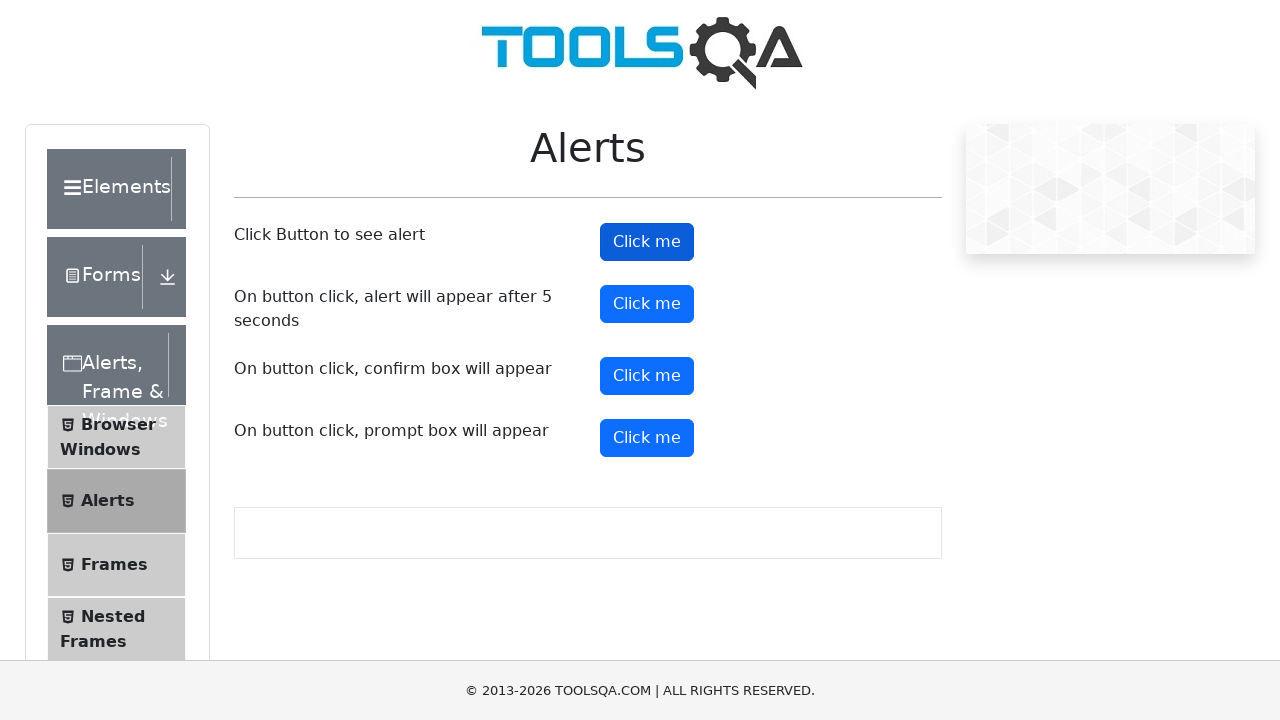

Clicked timer alert button at (647, 304) on #timerAlertButton
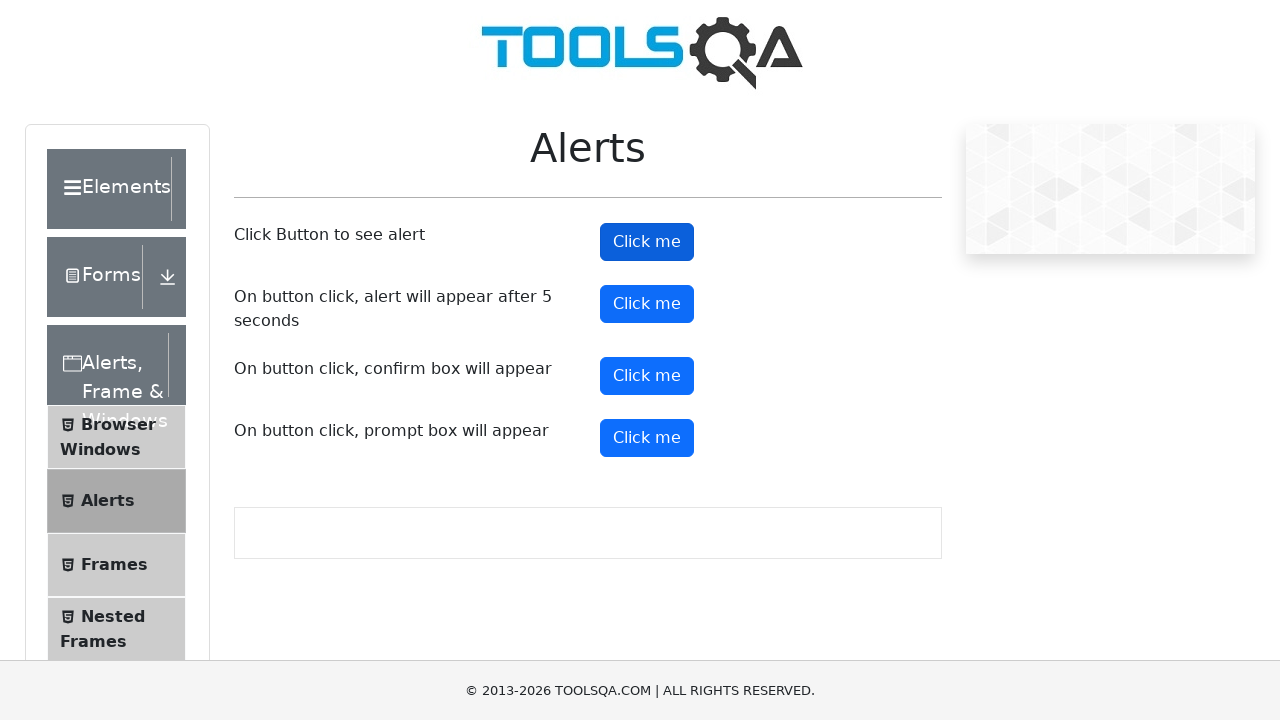

Waited 6 seconds for timed alert to appear and be accepted
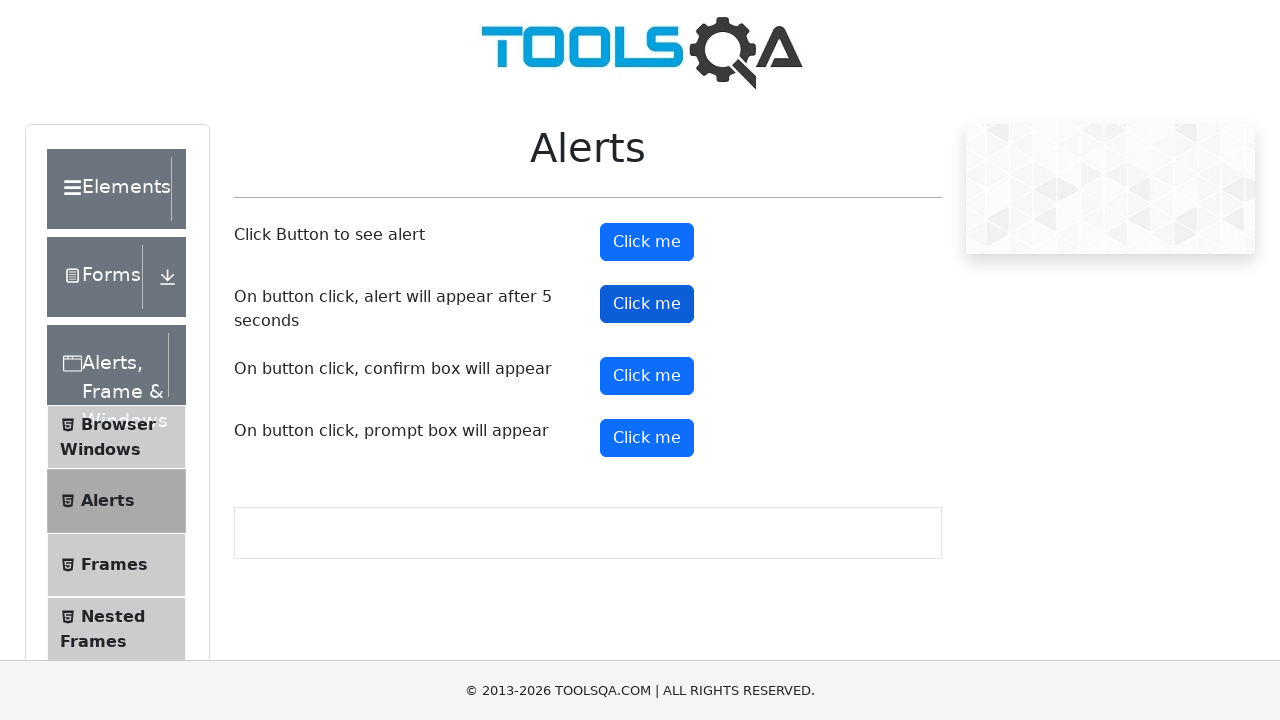

Set up dialog handler to dismiss confirmation dialog
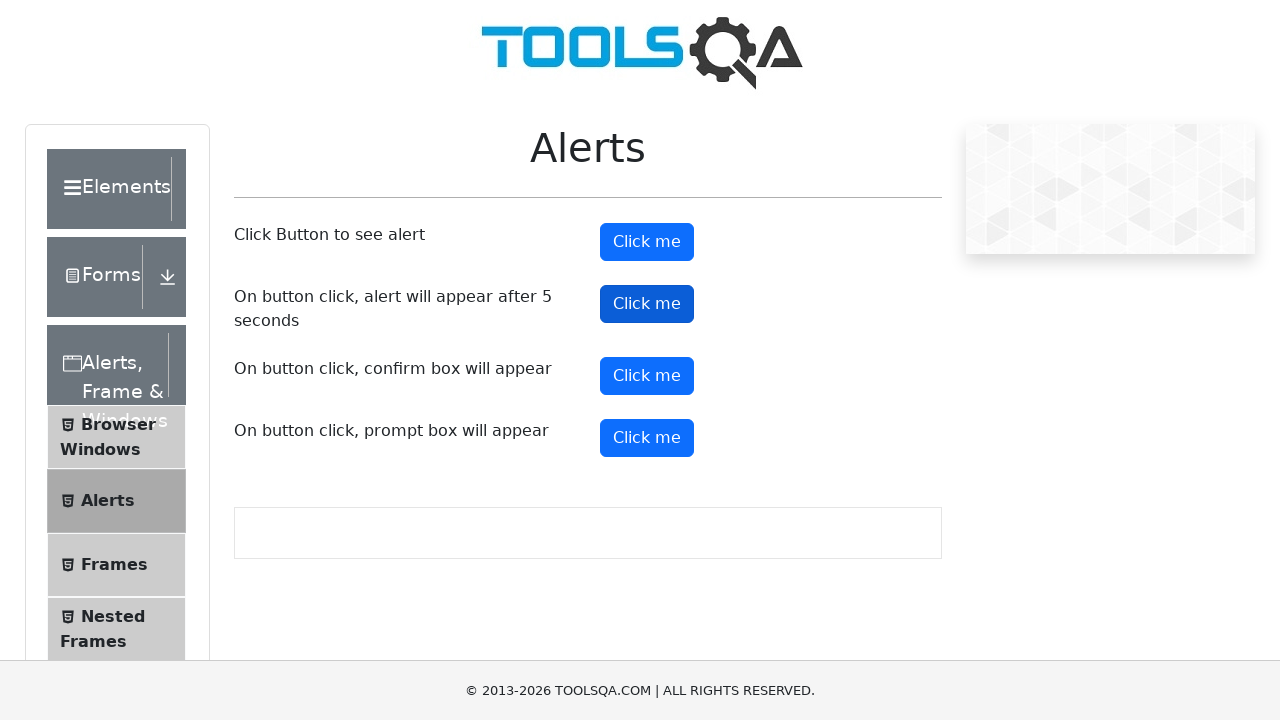

Clicked confirm button at (647, 376) on #confirmButton
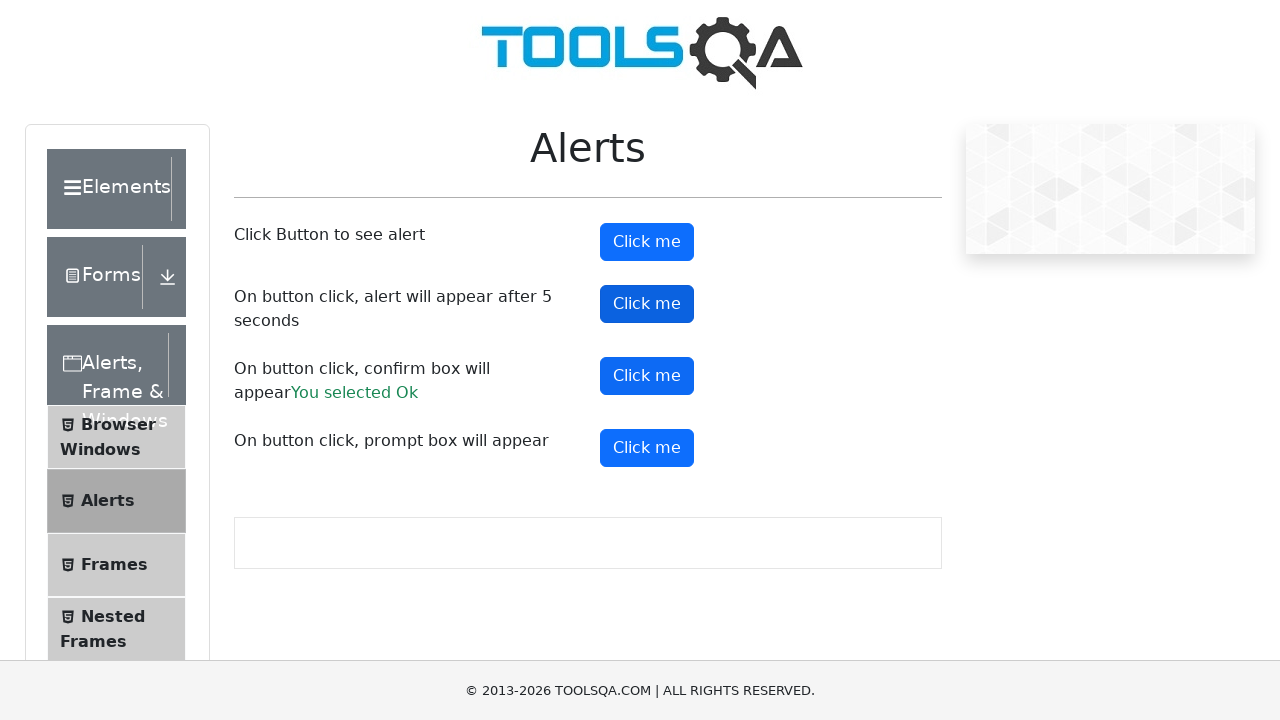

Waited for confirmation dialog to be dismissed
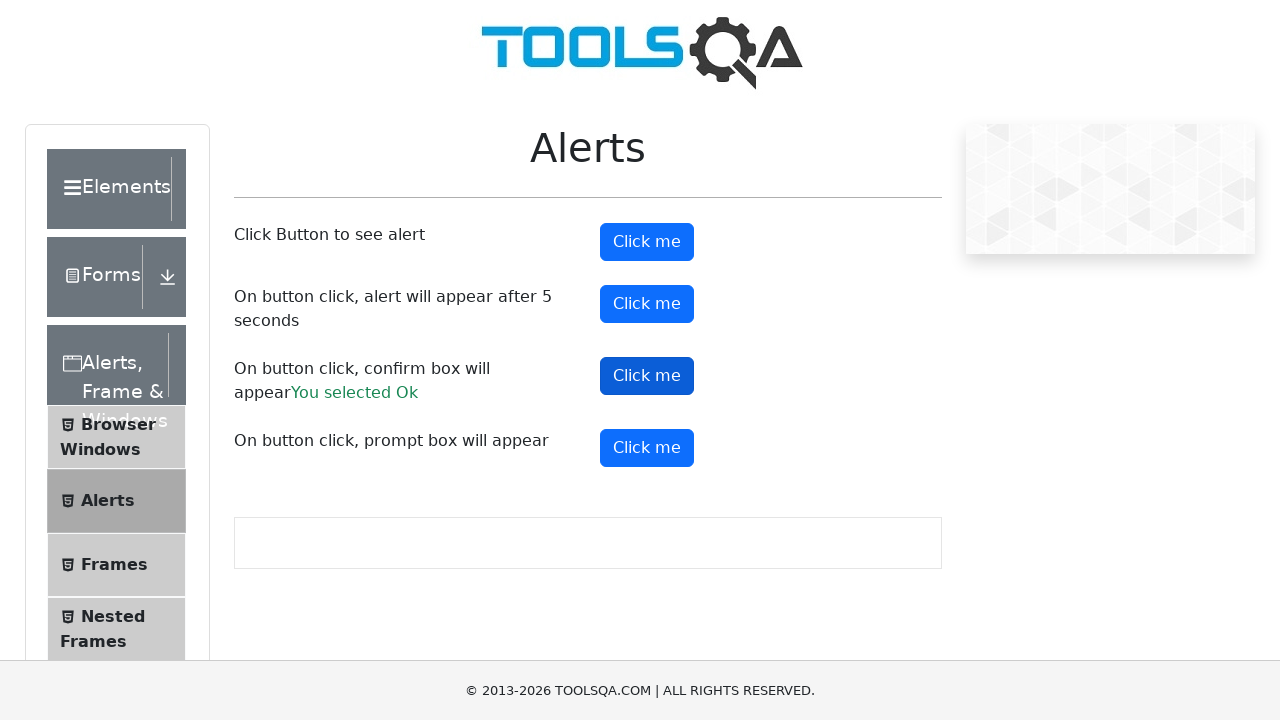

Set up dialog handler to accept prompt with text 'Radhika'
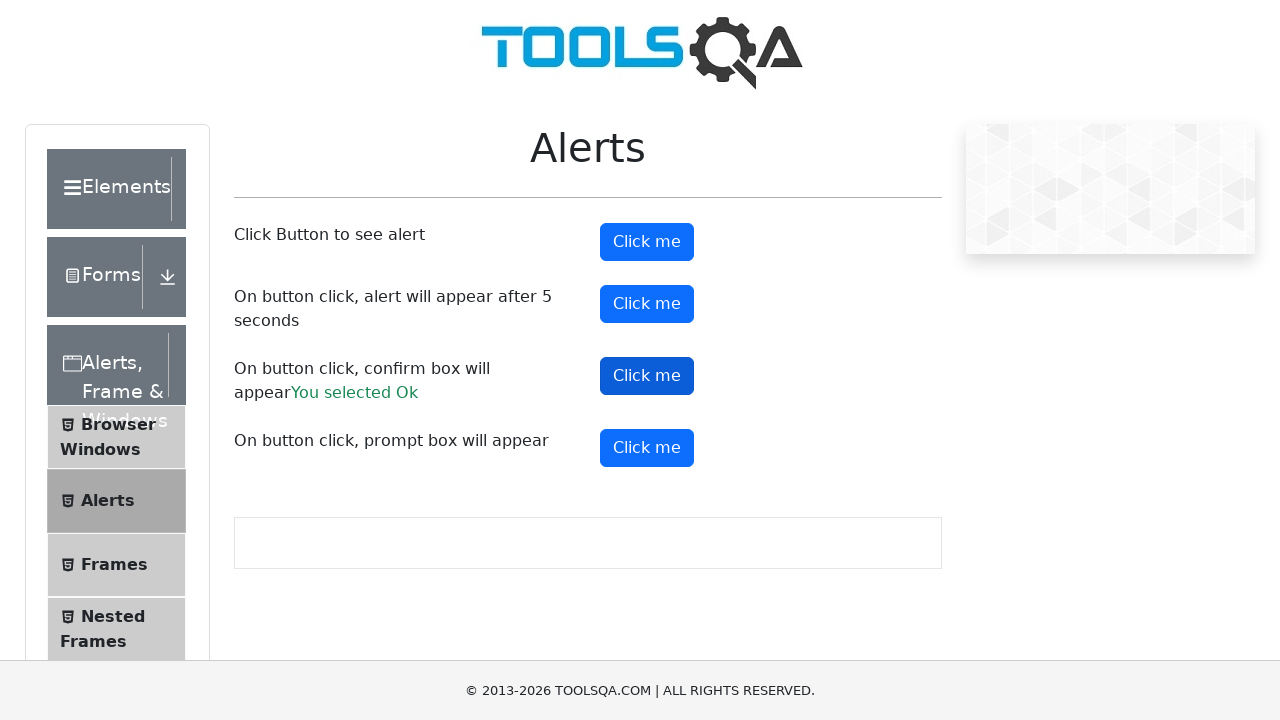

Clicked prompt button at (647, 448) on #promtButton
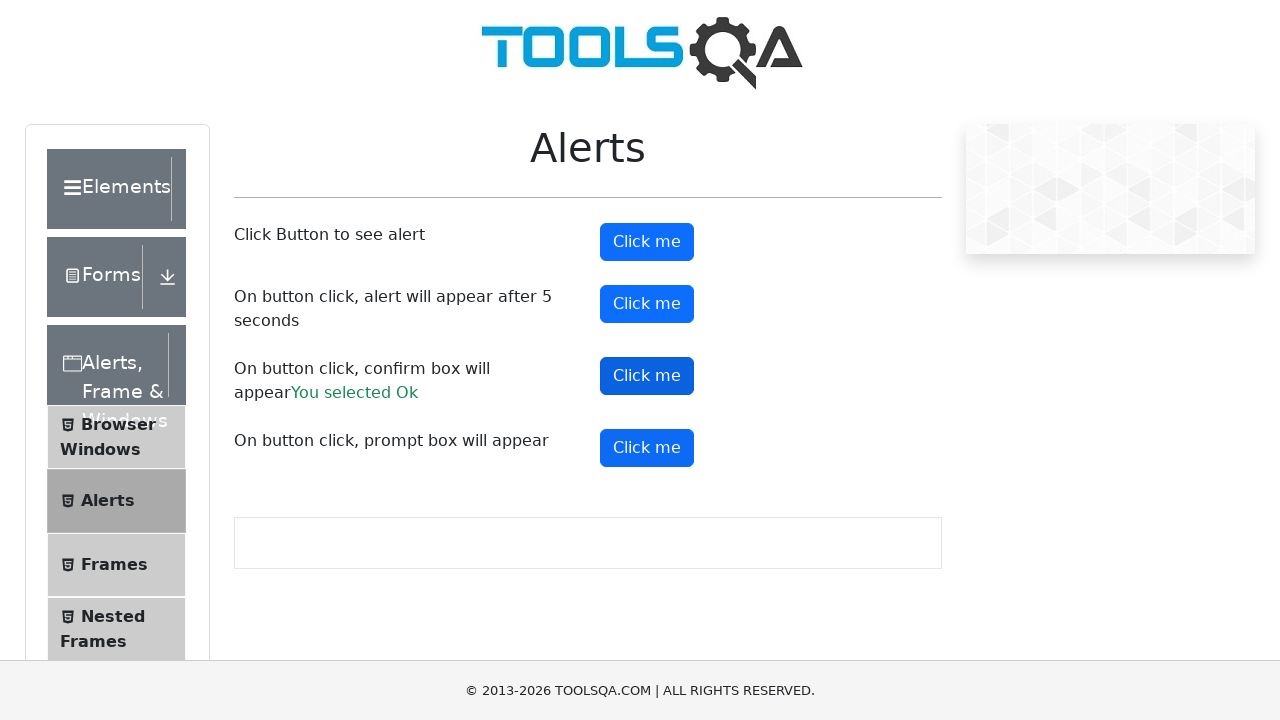

Waited for prompt dialog to be handled with text input
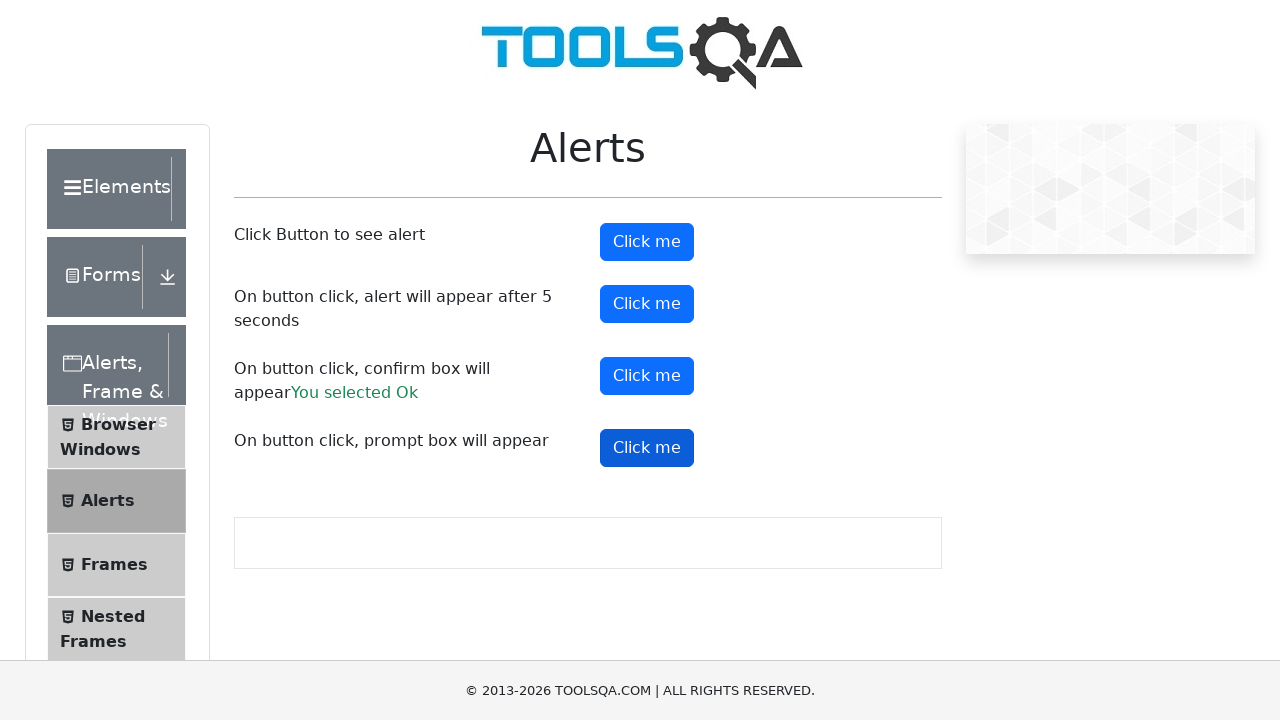

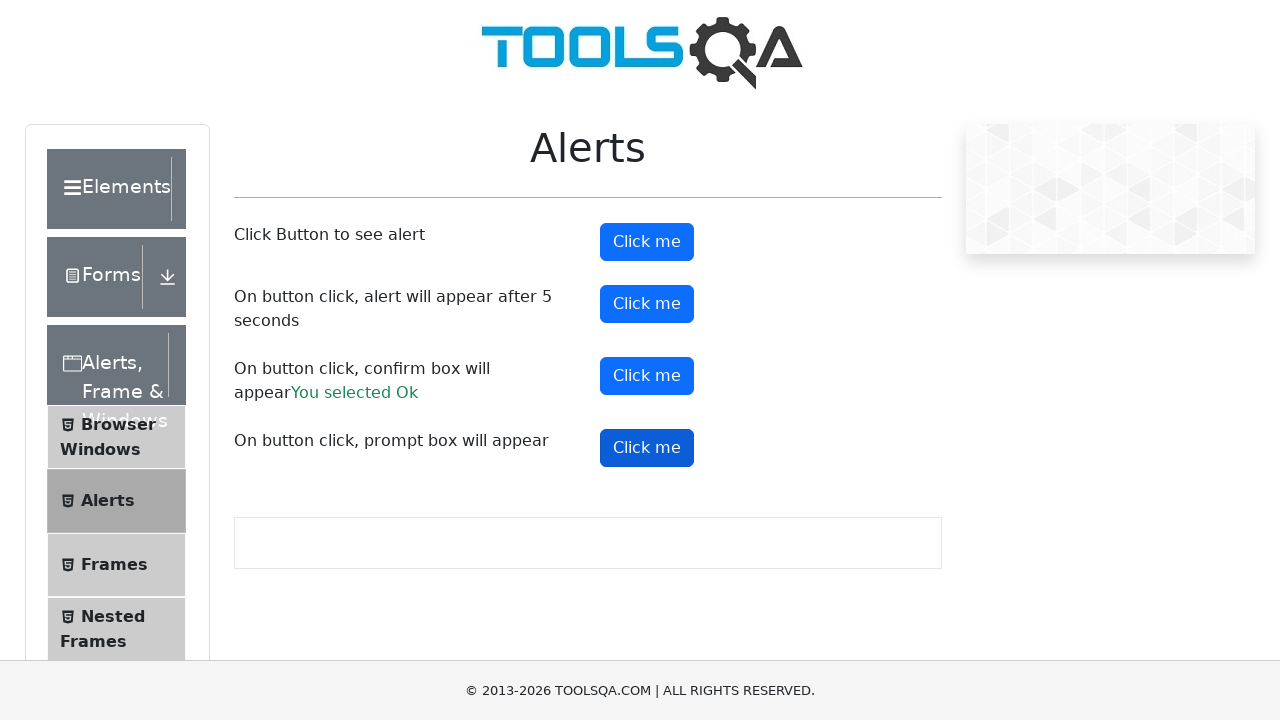